Tests JavaScript confirm dialog by triggering it, dismissing it, and verifying the result

Starting URL: https://www.lambdatest.com/selenium-playground/javascript-alert-box-demo

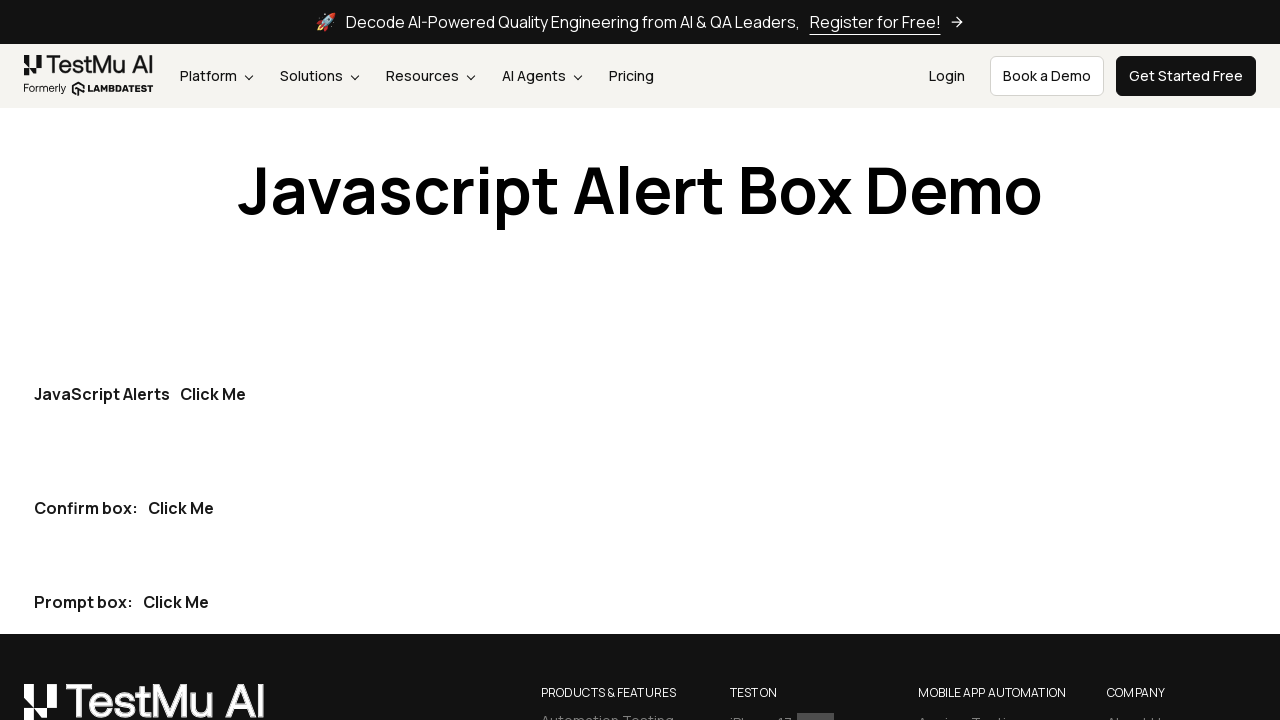

Set up dialog handler to dismiss alerts
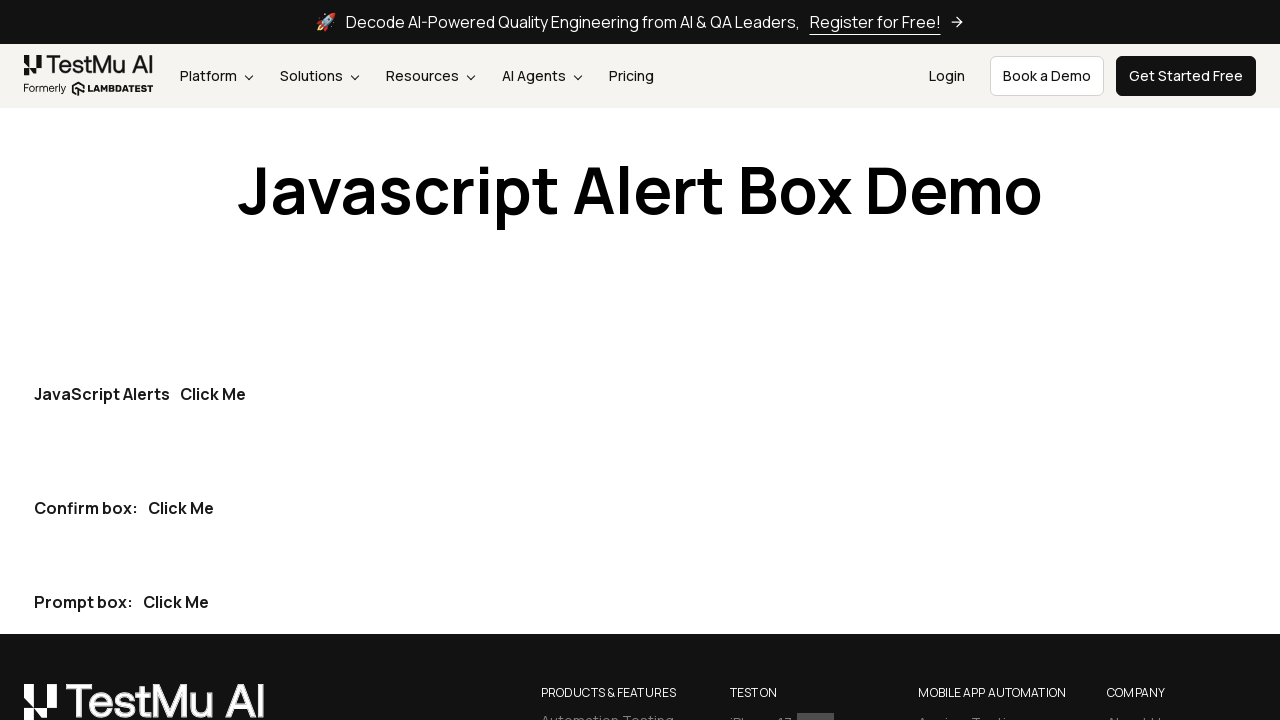

Clicked the second 'Click Me' button to trigger confirm dialog at (181, 508) on button:has-text('Click Me') >> nth=1
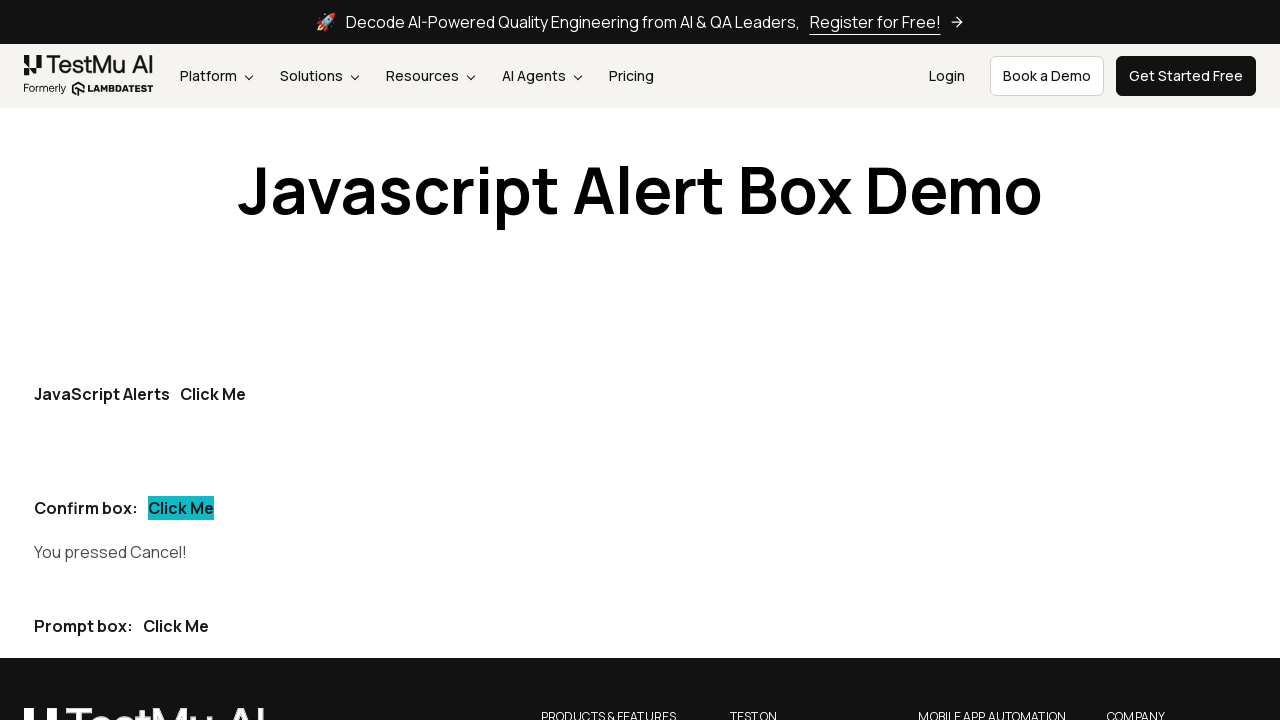

Verified that 'Cancel!' message appears in the result after dismissing the dialog
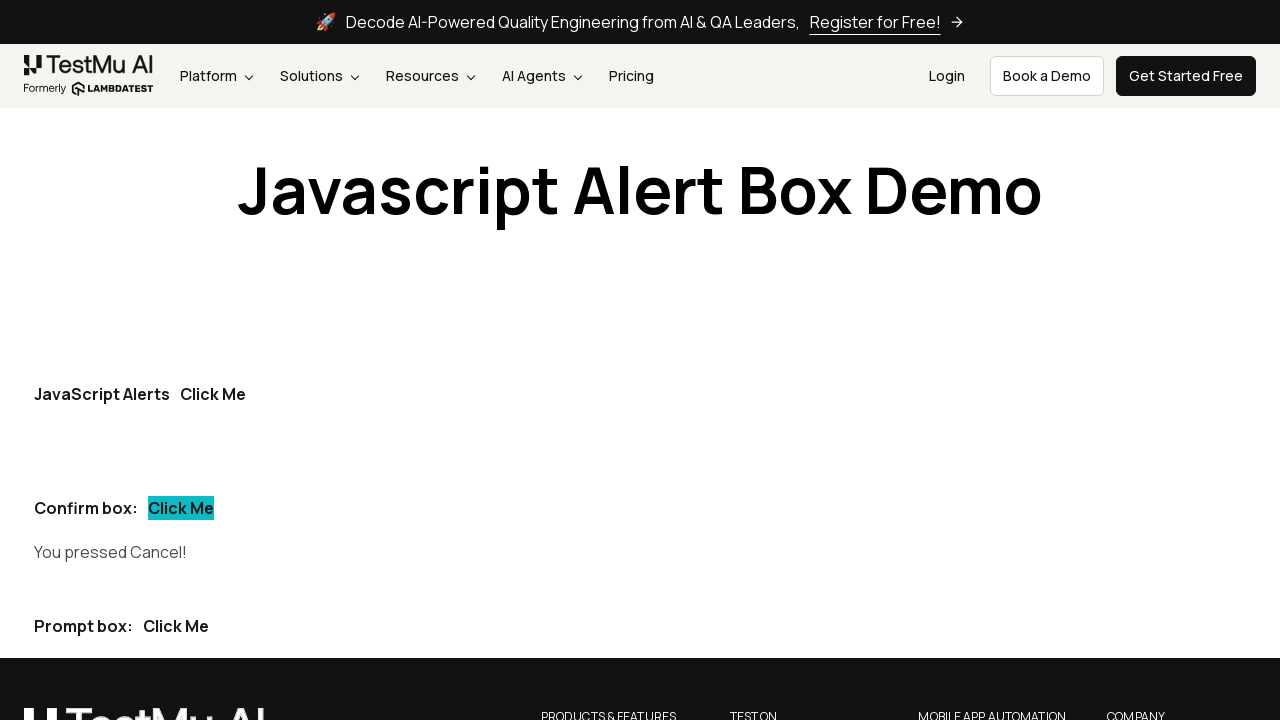

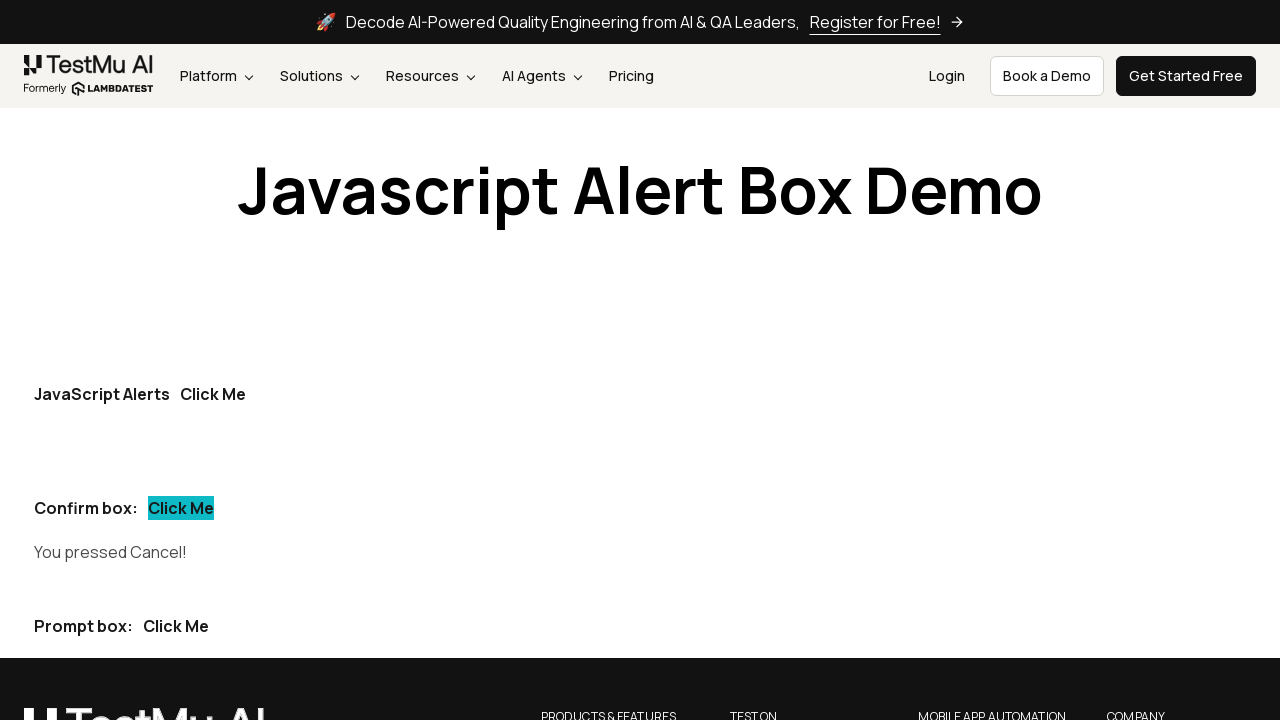